Tests adding a new person to the people list by opening the add dialog, entering name and job details, and confirming the addition.

Starting URL: https://acctabootcamp.github.io/site/tasks/list_of_people_with_jobs

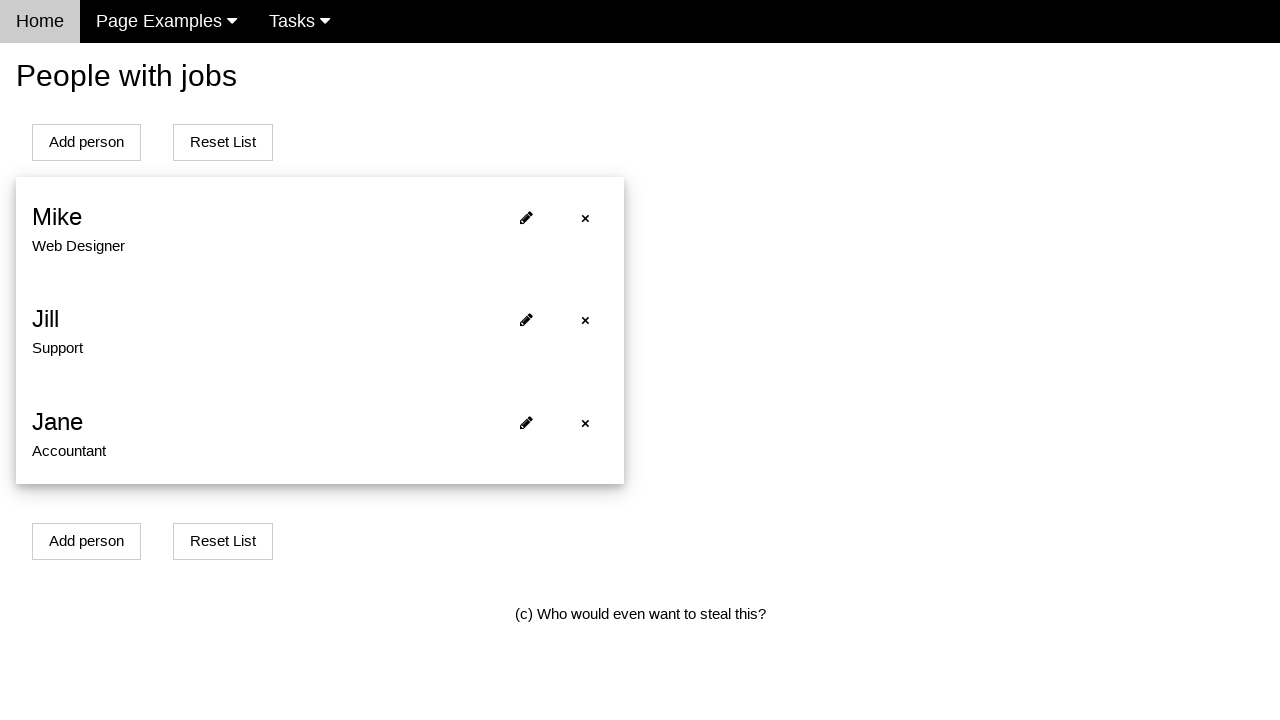

Waited for default list to be visible
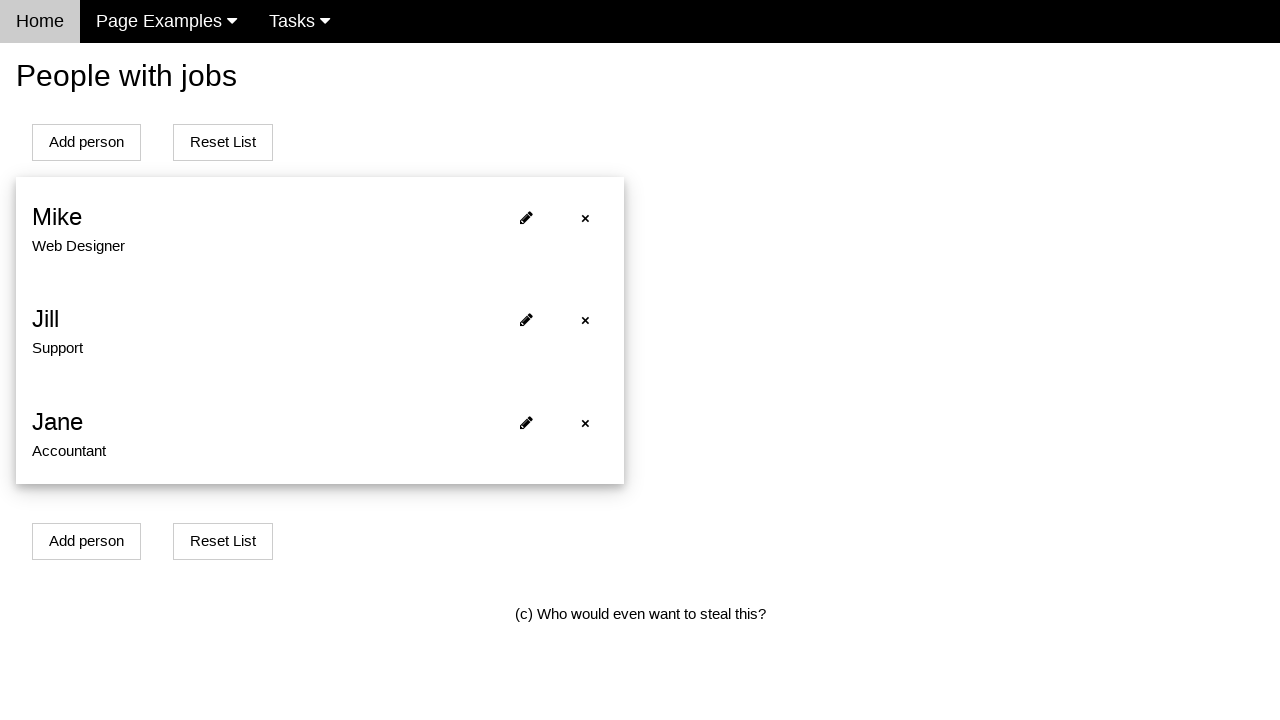

Clicked button to open add person dialog at (86, 142) on [onclick='openModalForAddPersonWithJob()']
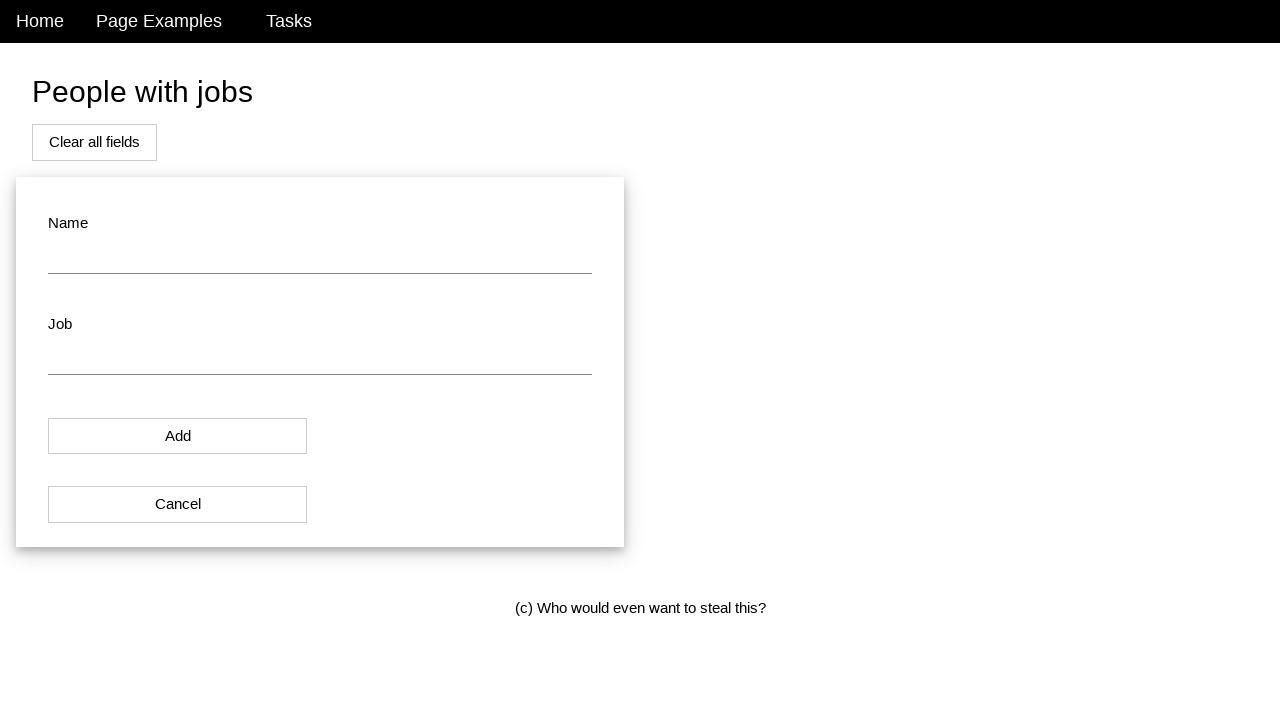

Cleared name field on #name
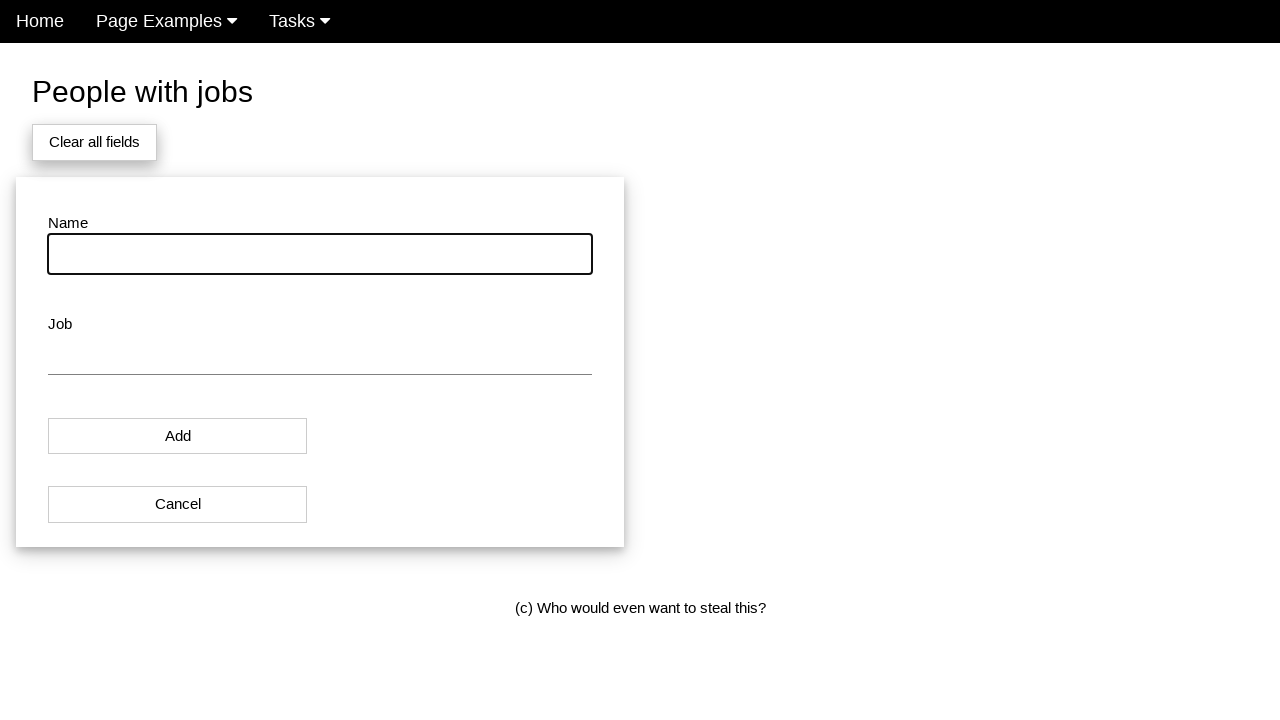

Filled name field with 'Sarah' on #name
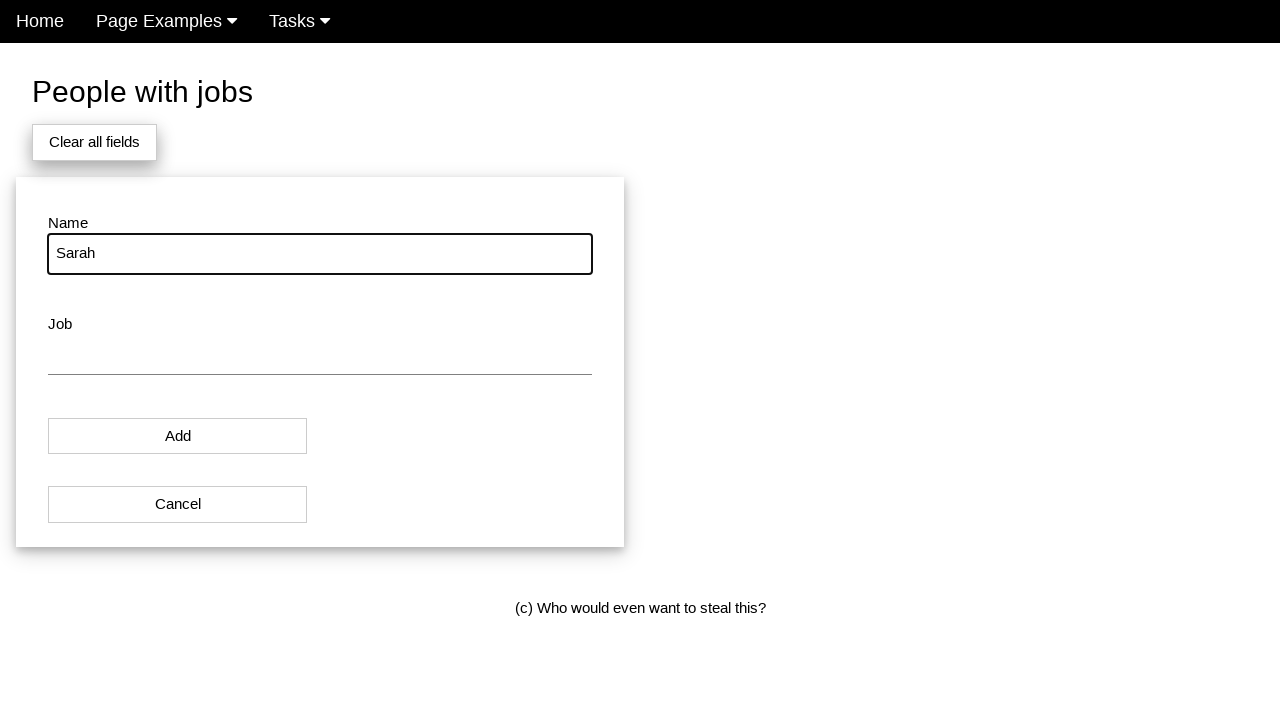

Cleared job field on #job
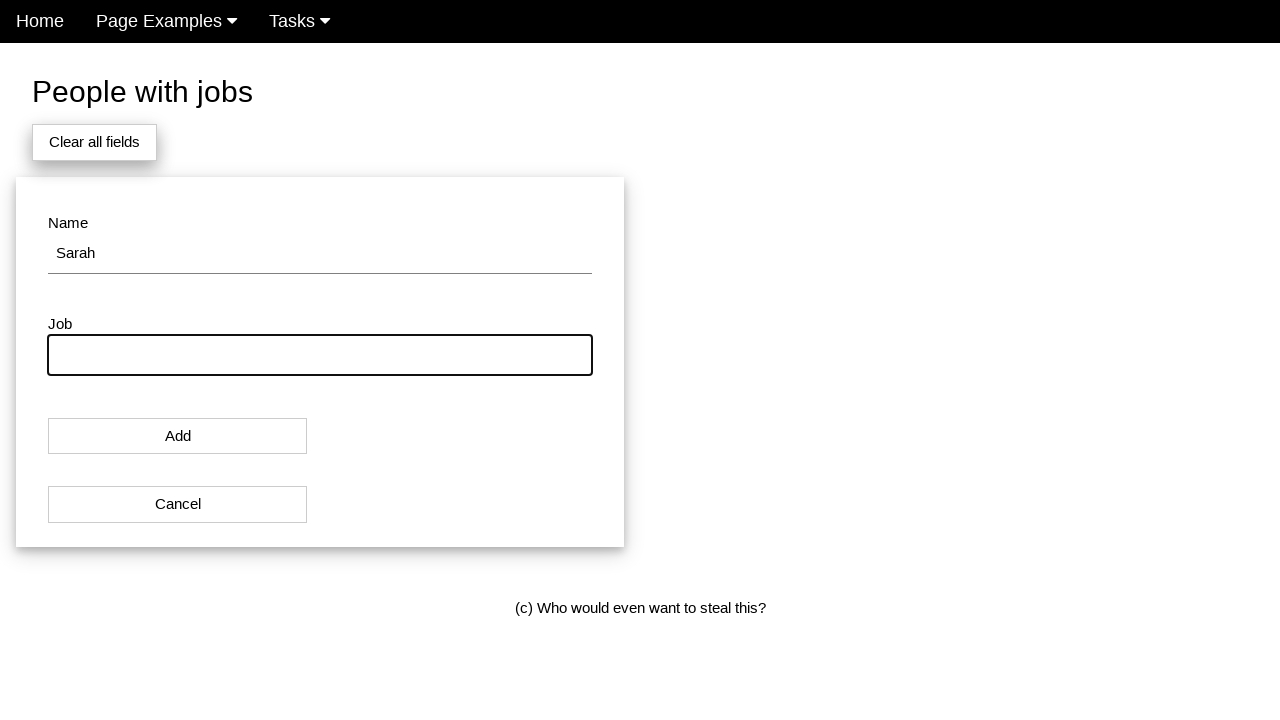

Filled job field with 'Developer' on #job
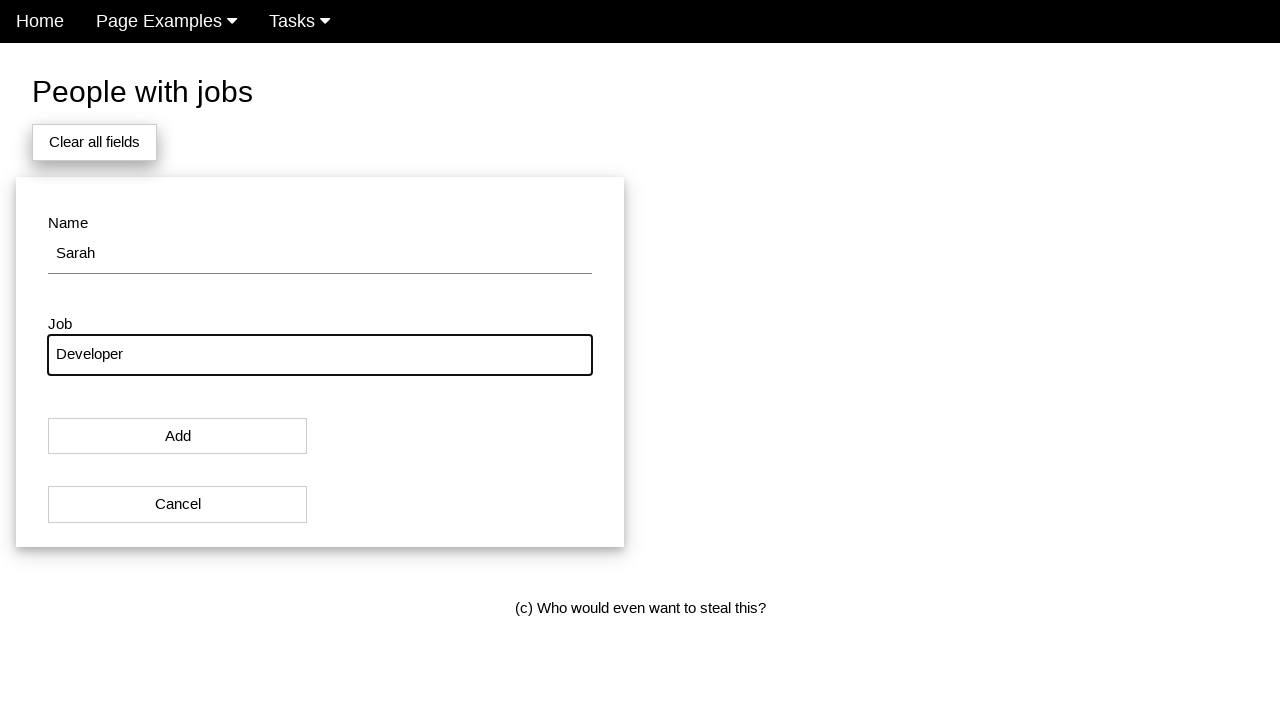

Clicked button to confirm adding person to list at (178, 436) on [onclick='addPersonWithJobToList()']
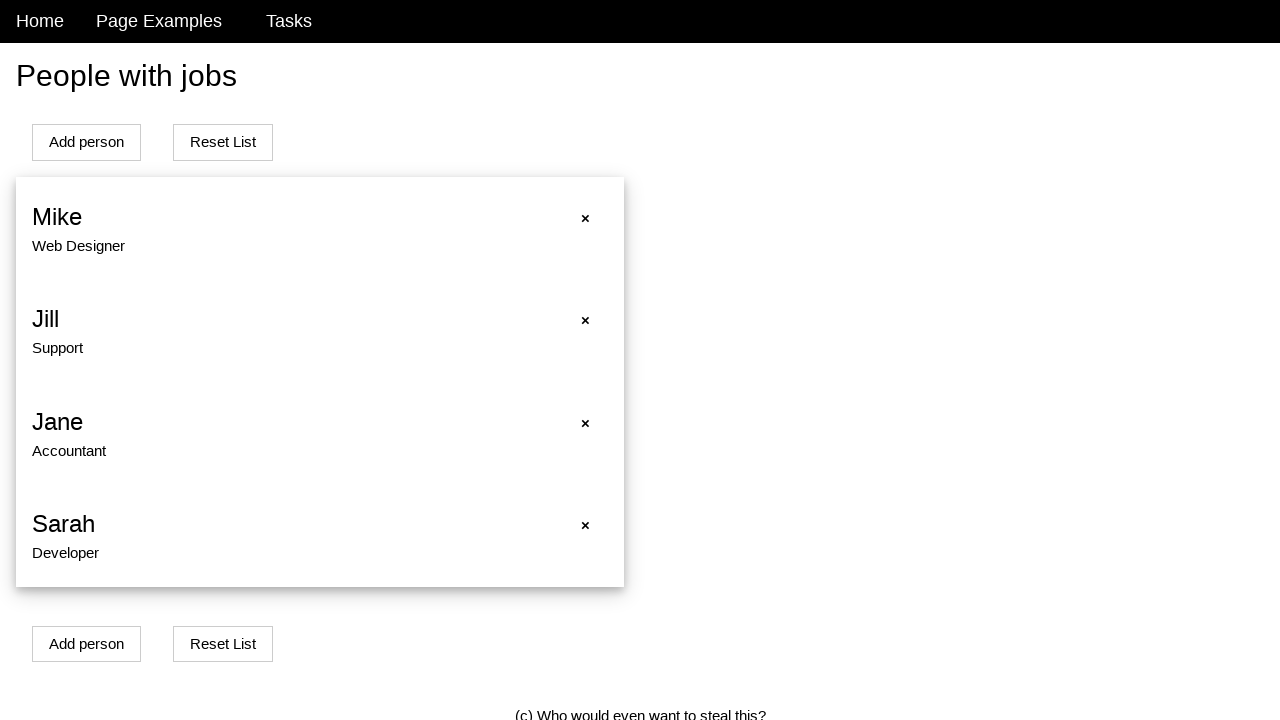

Verified person was added by checking list loaded
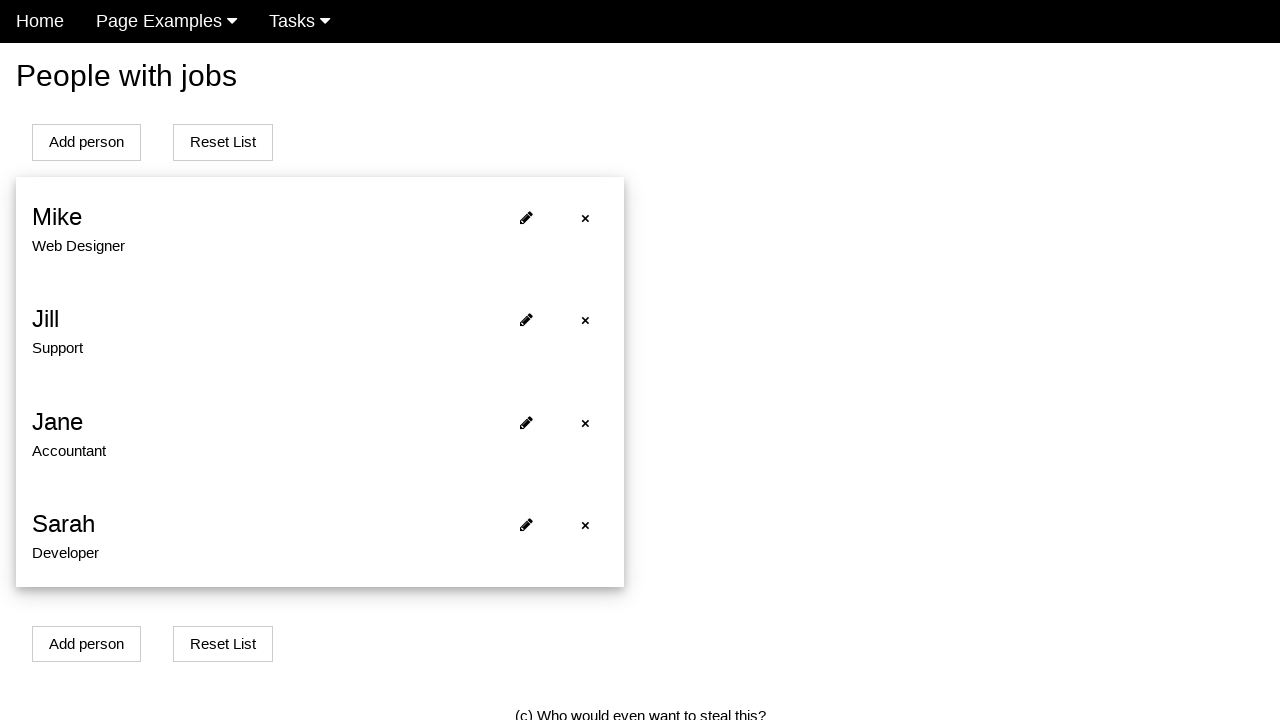

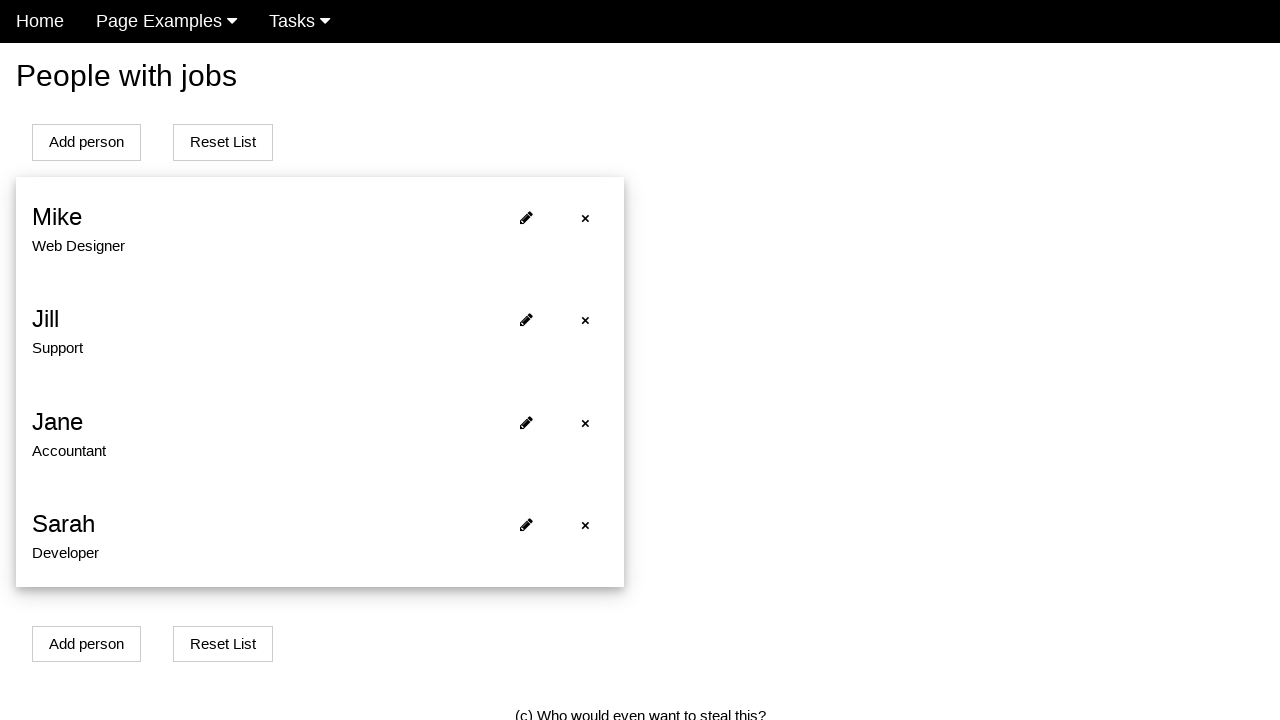